Tests checkbox functionality by finding all checkboxes on the page and clicking any that are not already selected

Starting URL: https://dmytro-ch21.github.io/html/web-elements.html

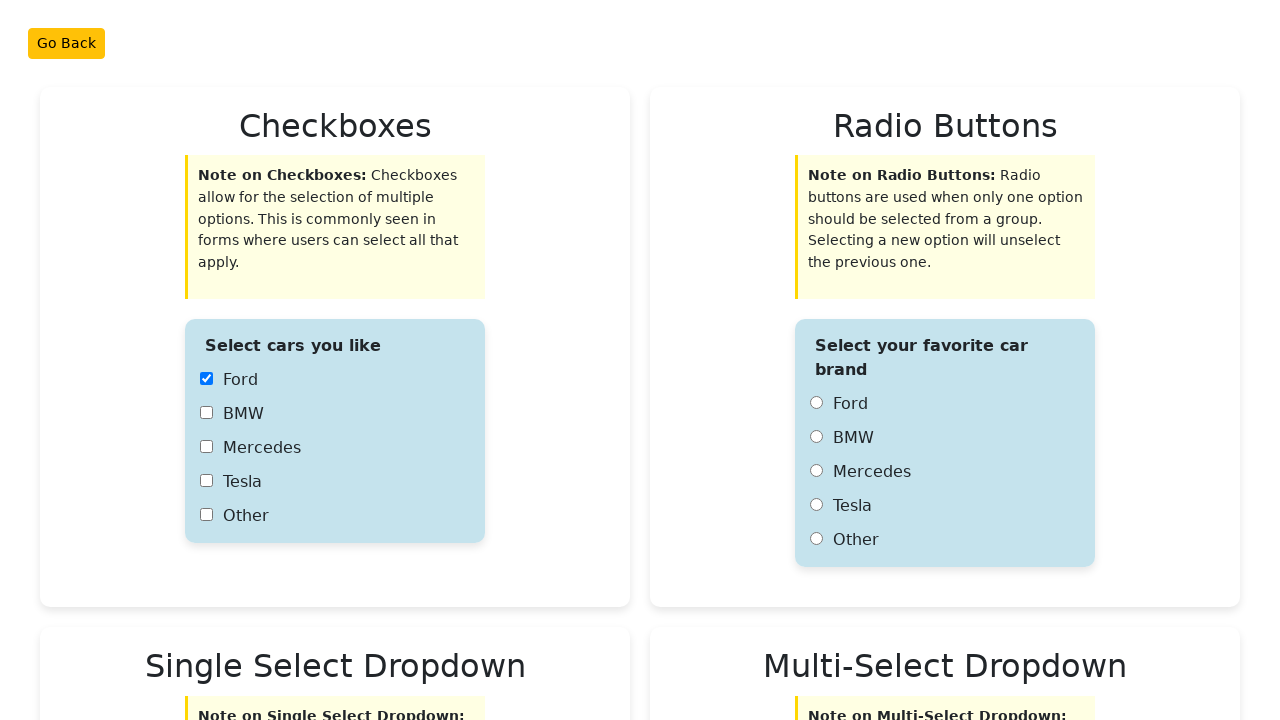

Navigated to web elements test page
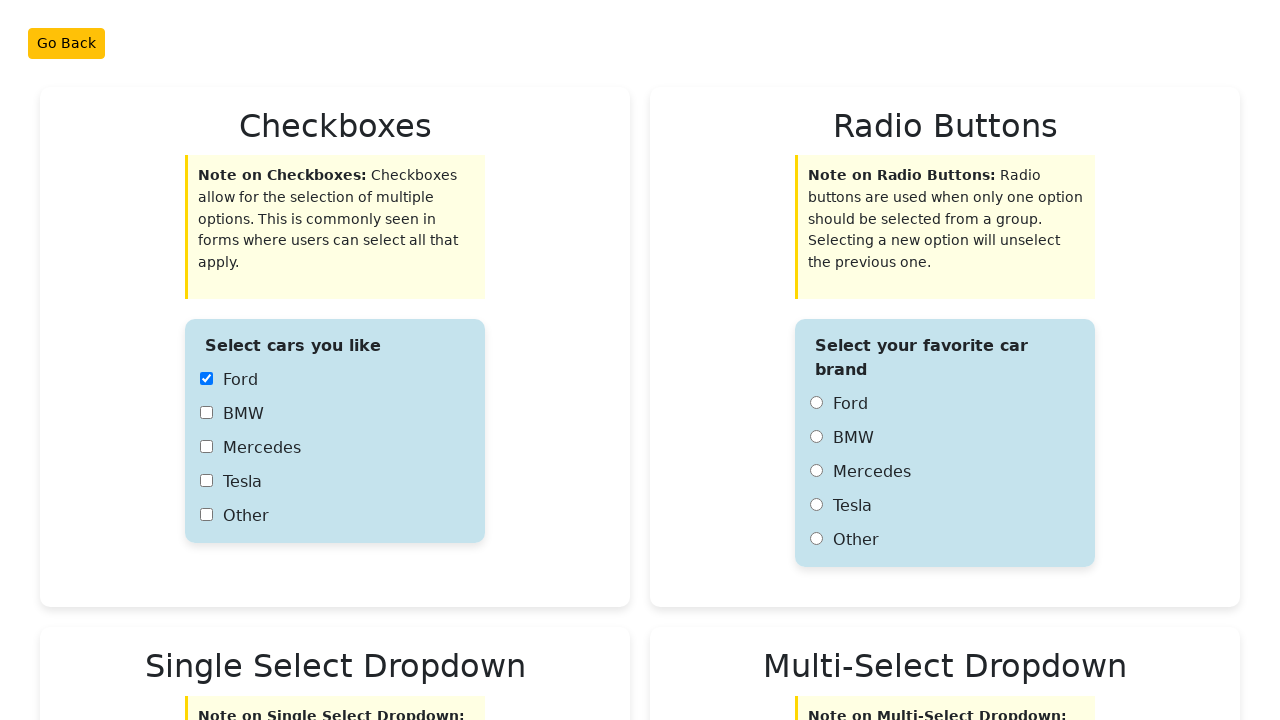

Found all checkboxes on the page
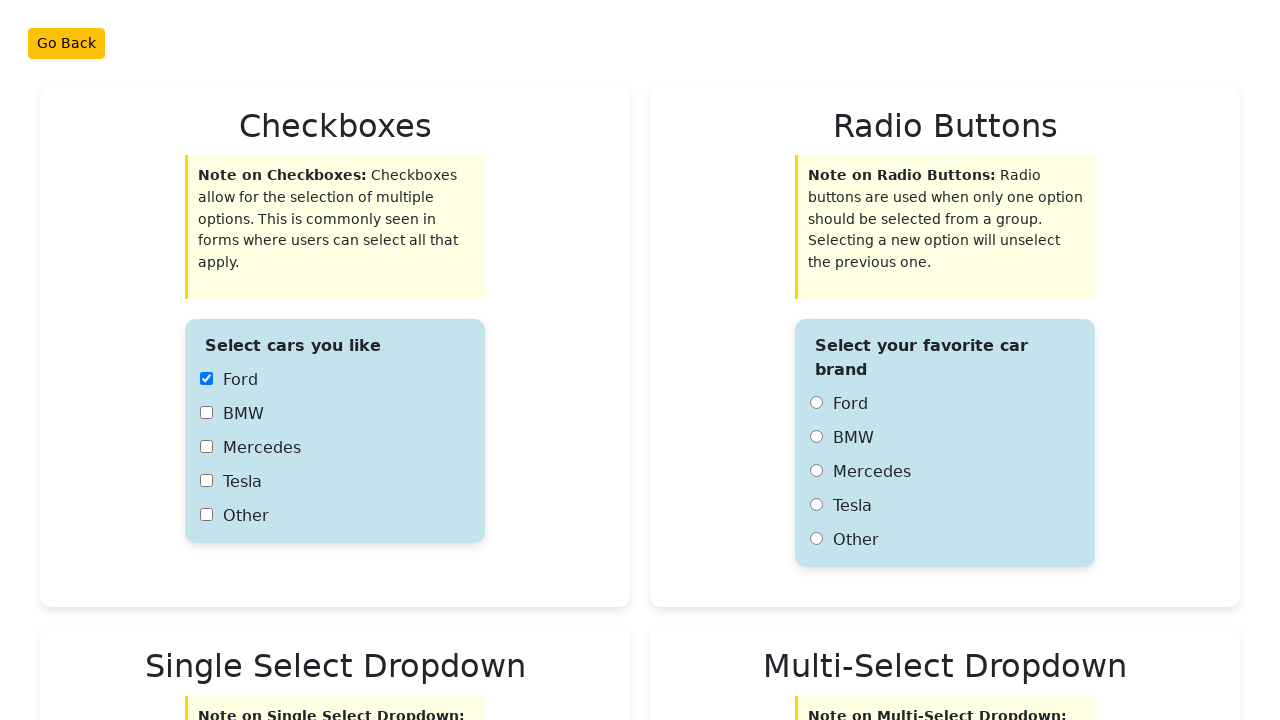

Clicked an unchecked checkbox to select it at (206, 413) on xpath=//input[@type='checkbox'] >> nth=1
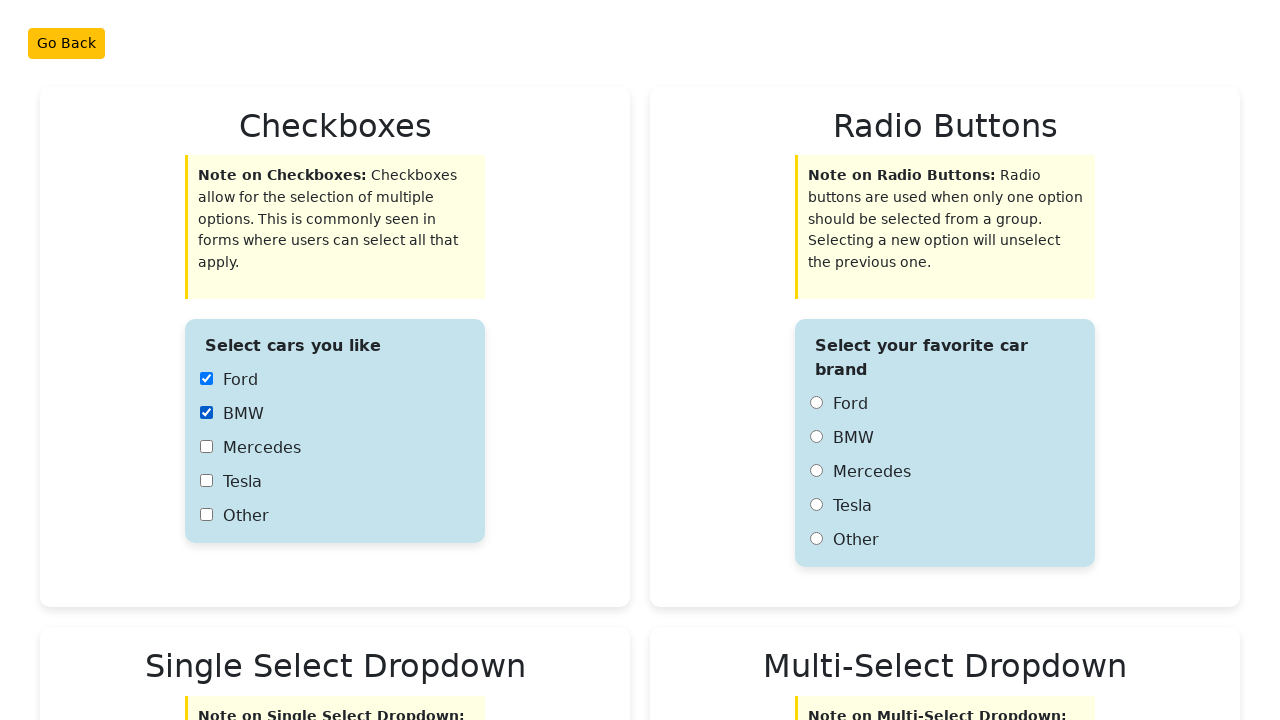

Clicked an unchecked checkbox to select it at (206, 447) on xpath=//input[@type='checkbox'] >> nth=2
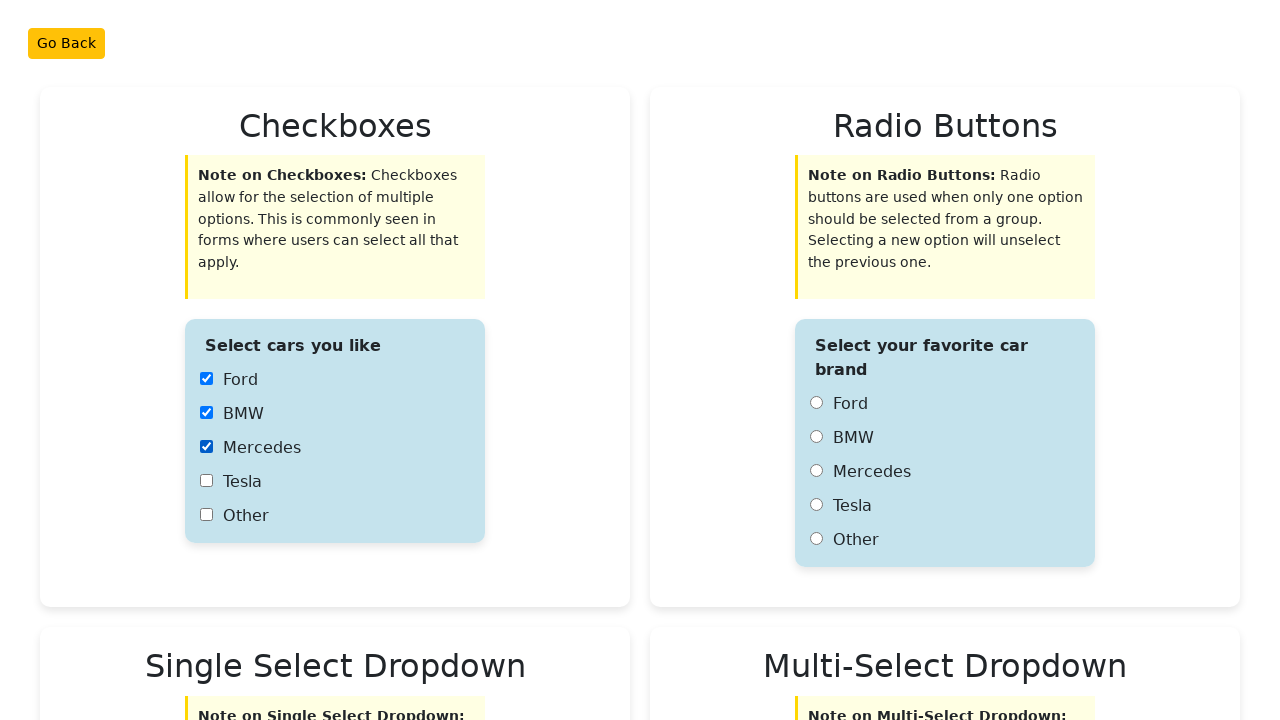

Clicked an unchecked checkbox to select it at (206, 481) on xpath=//input[@type='checkbox'] >> nth=3
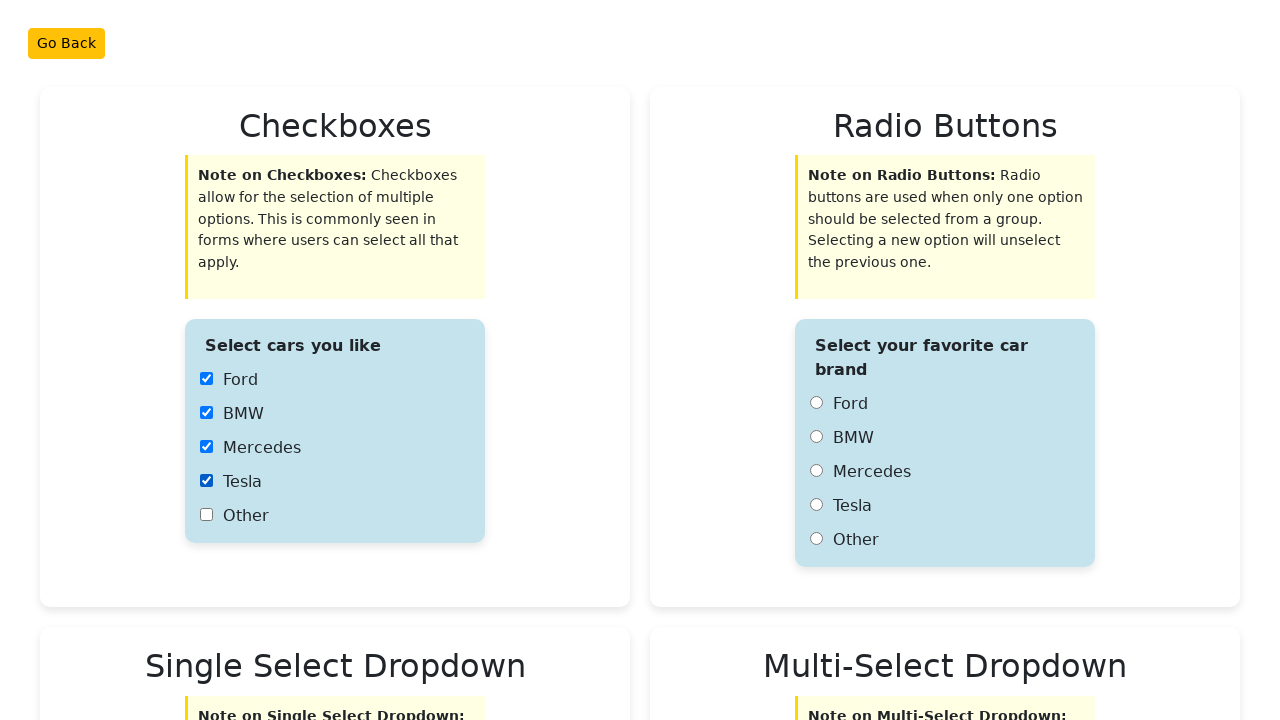

Clicked an unchecked checkbox to select it at (206, 515) on xpath=//input[@type='checkbox'] >> nth=4
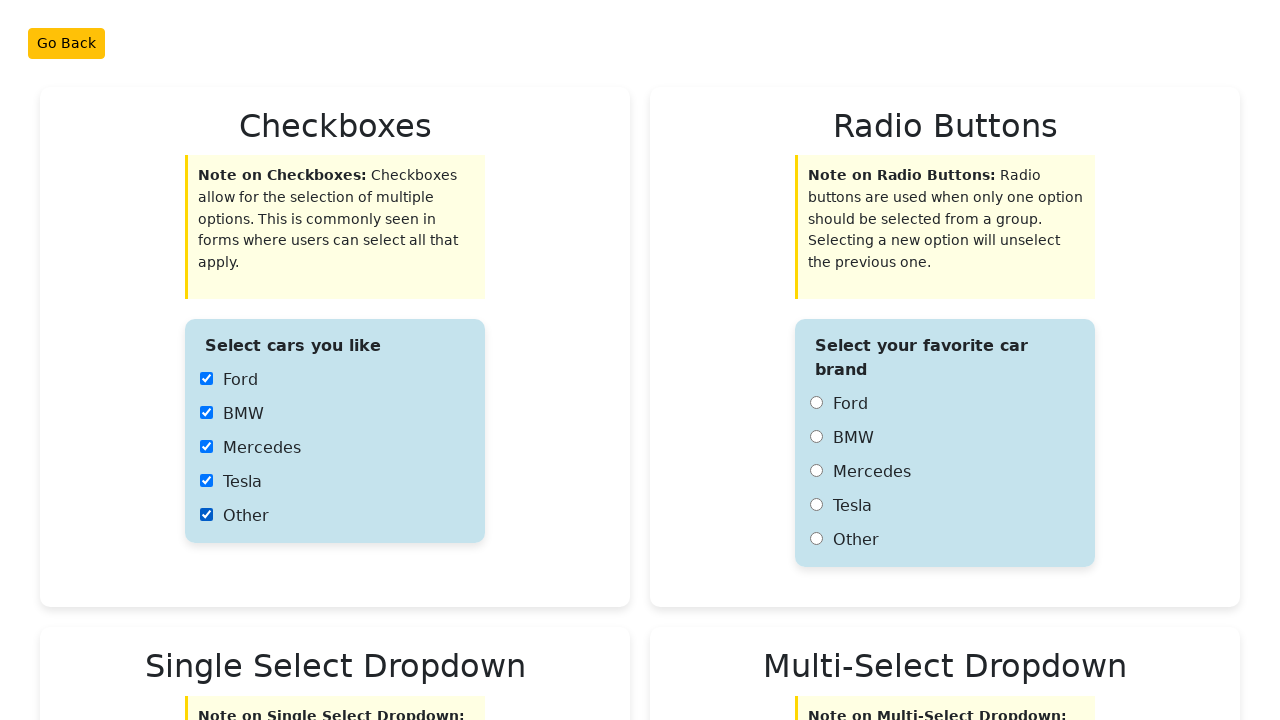

Waited for 1 second to observe checkbox selections
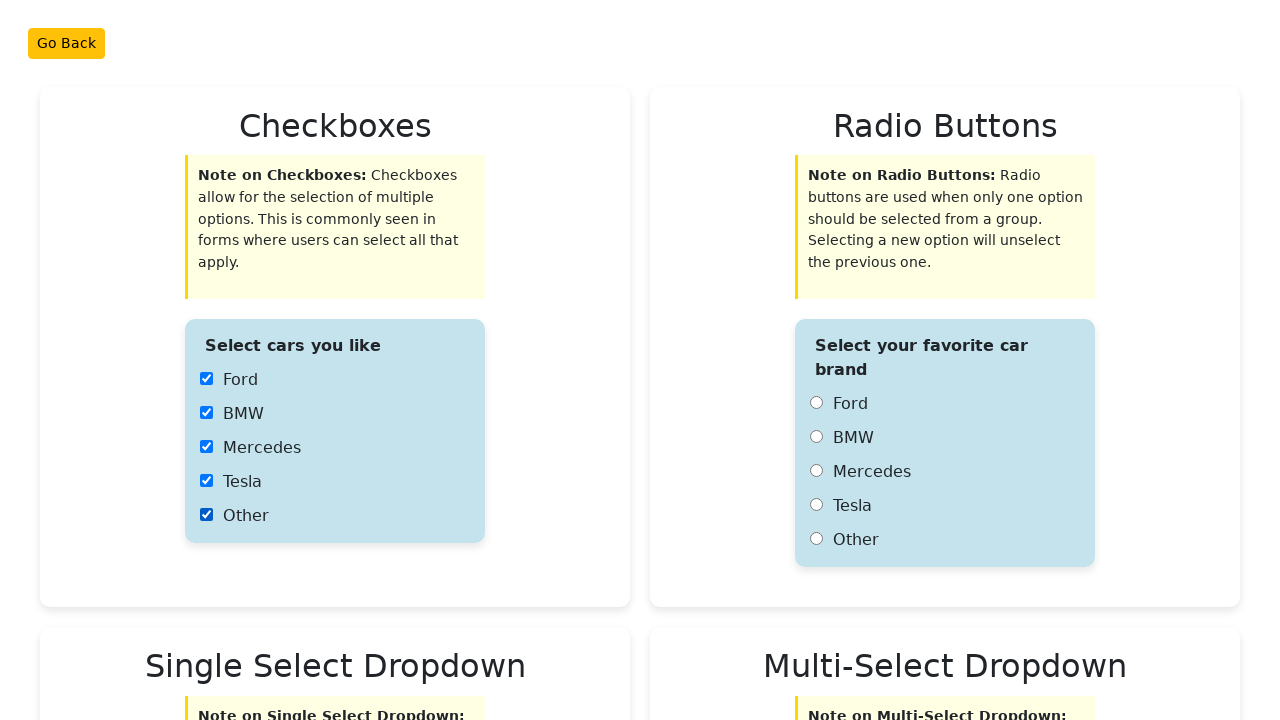

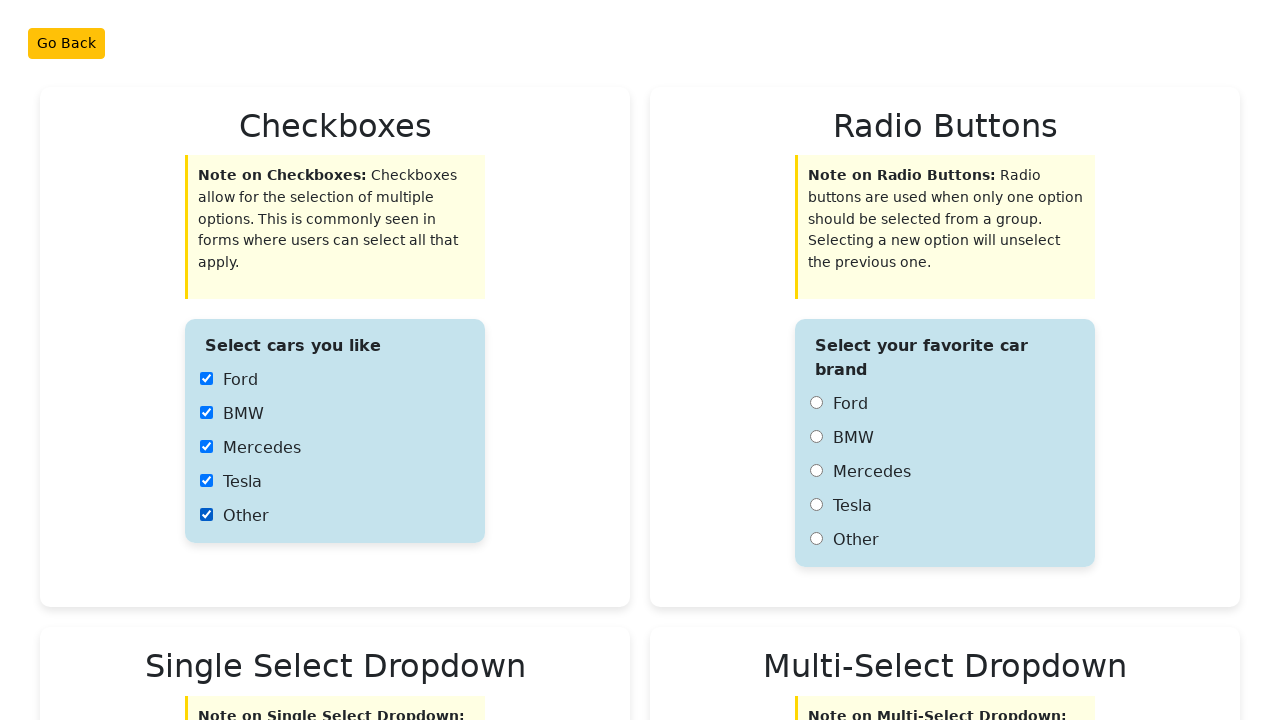